Tests drag and drop functionality on the jQuery UI demo page by dragging an element and dropping it onto a target element within an iframe.

Starting URL: https://jqueryui.com/droppable/

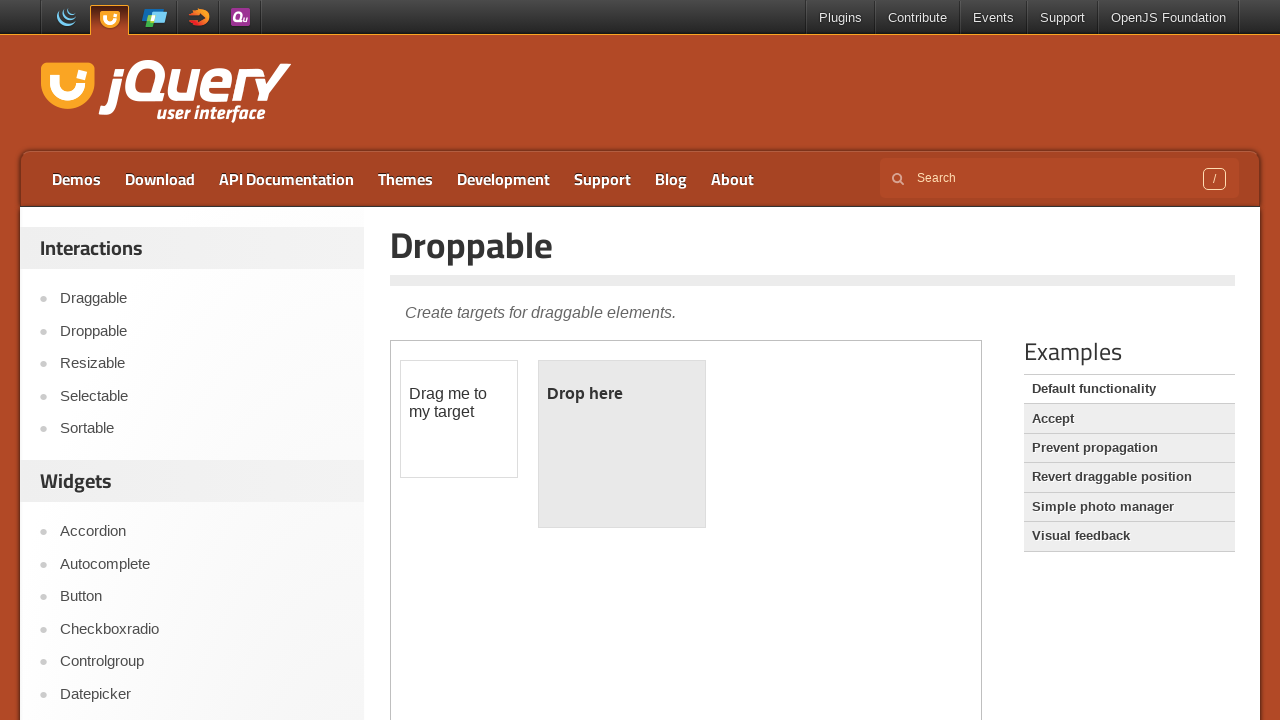

Located the demo iframe containing draggable elements
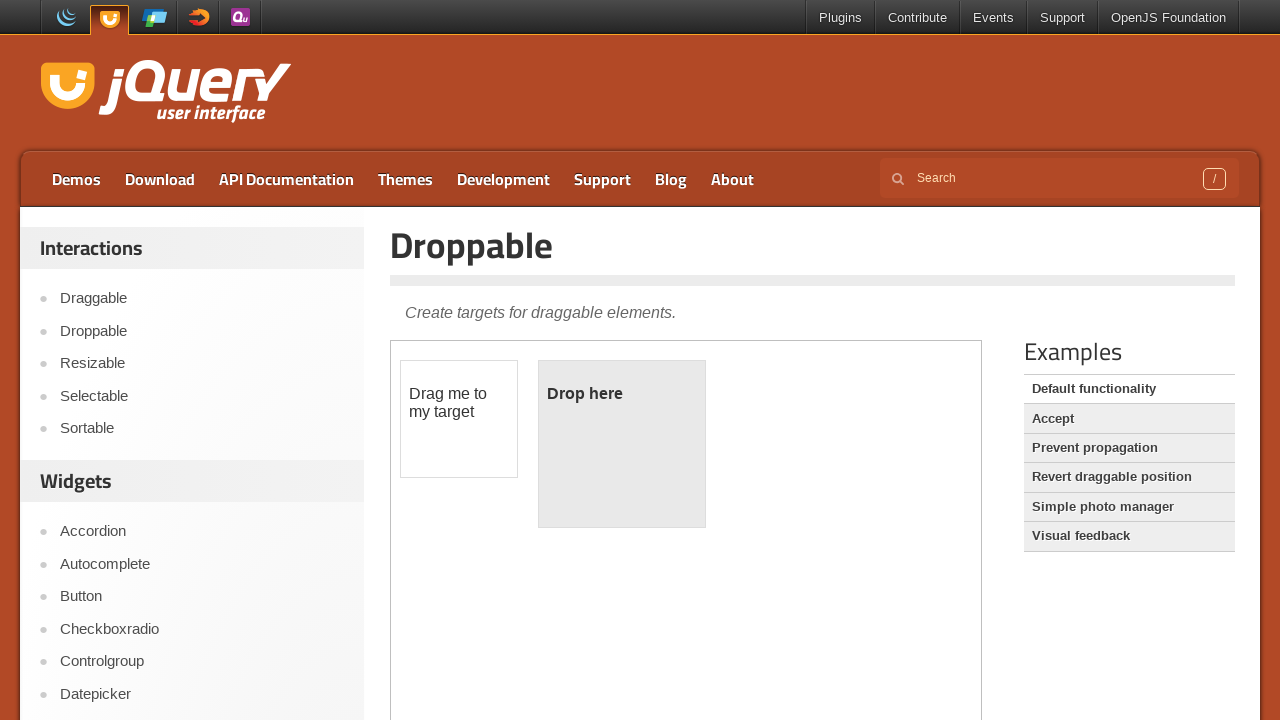

Located the draggable element within the frame
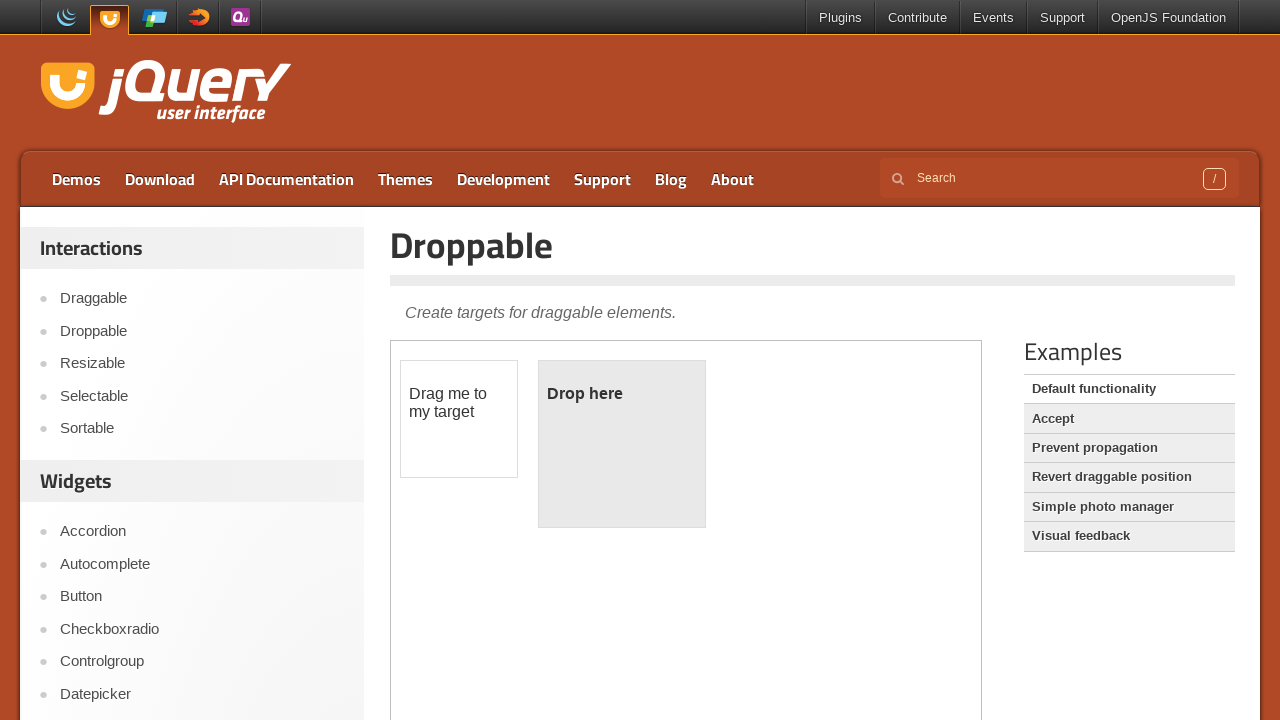

Located the droppable target element within the frame
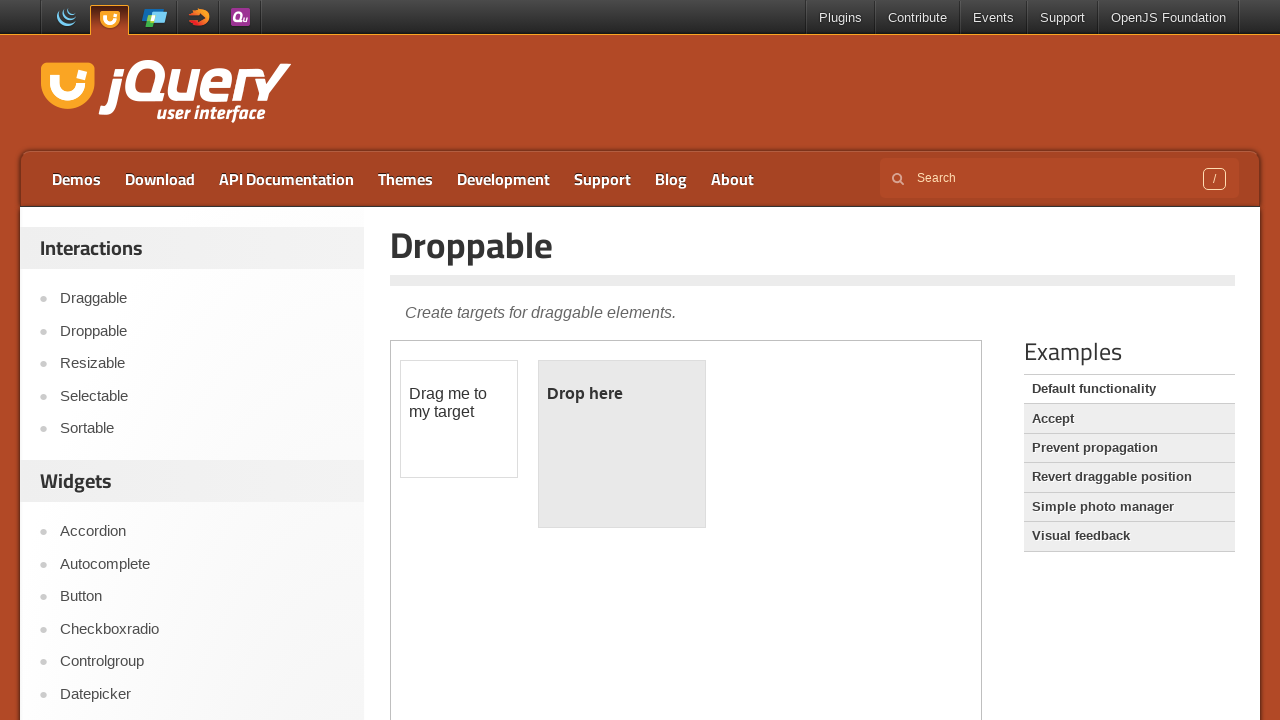

Dragged the draggable element and dropped it onto the droppable target at (622, 444)
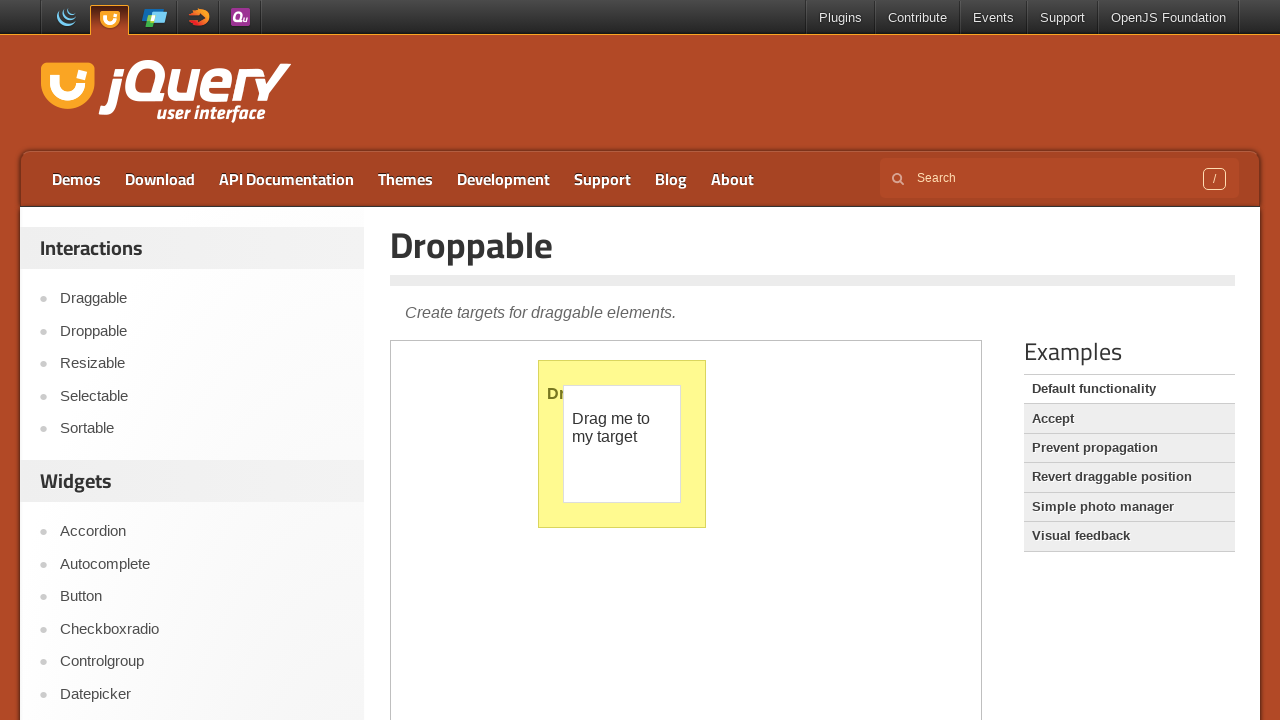

Verified that the droppable element now displays 'Dropped!' confirming successful drop action
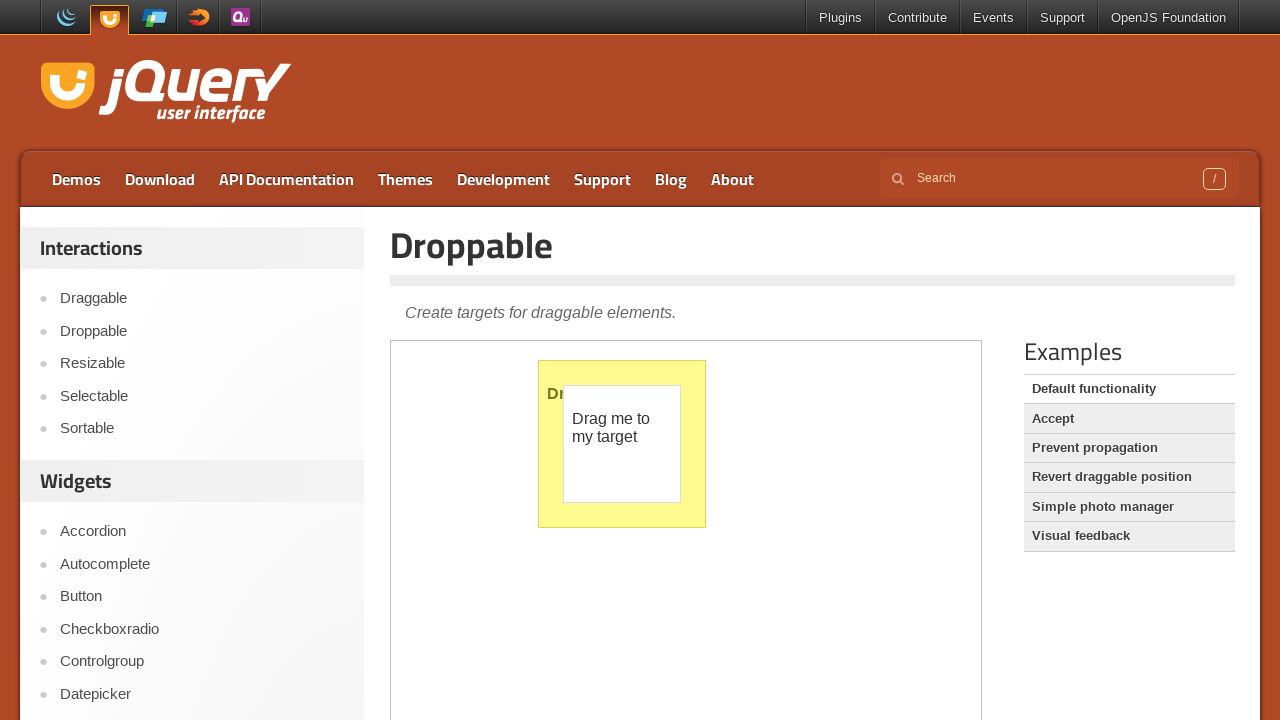

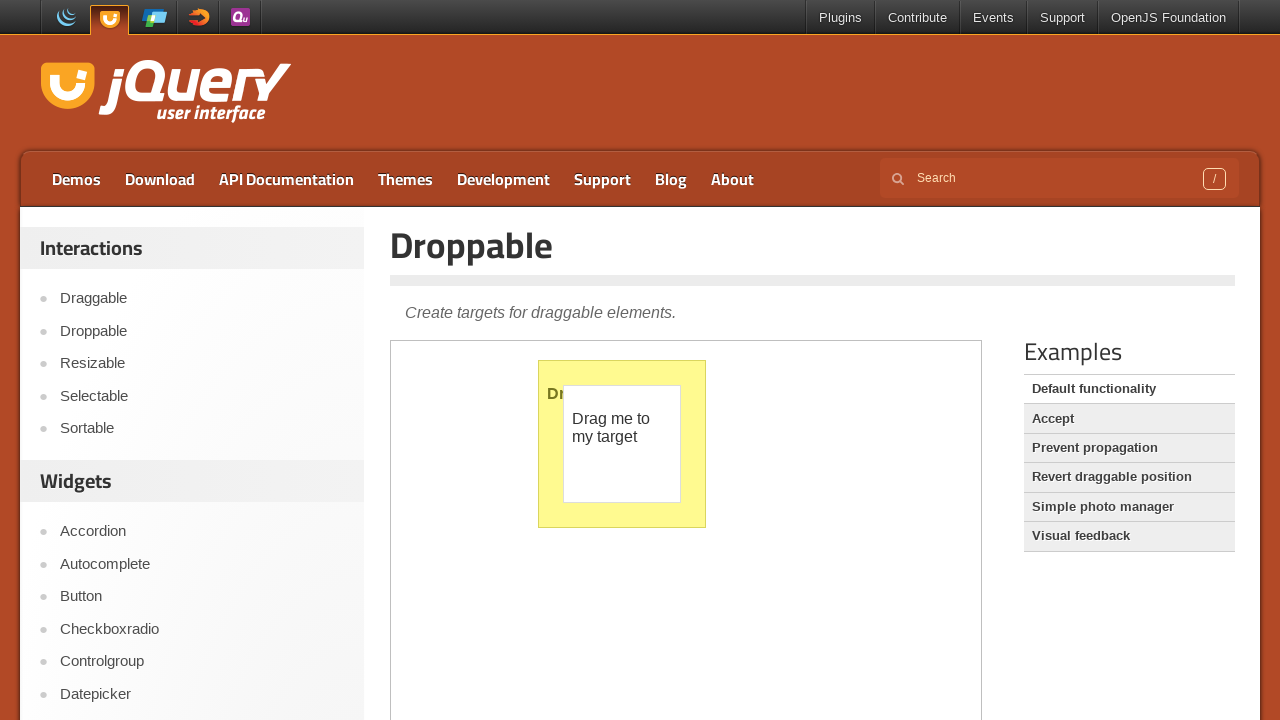